Tests addition of two positive numbers using the calculator

Starting URL: https://testsheepnz.github.io/BasicCalculator.html

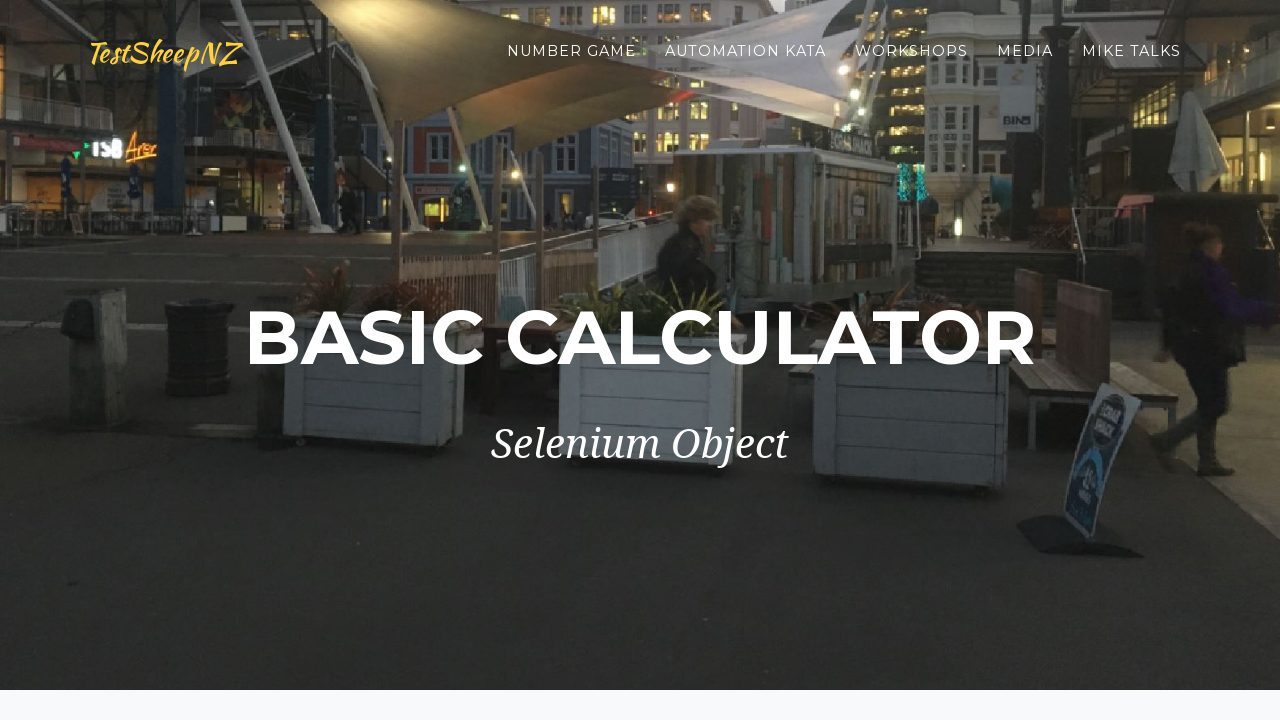

Scrolled down 900 pixels to view calculator
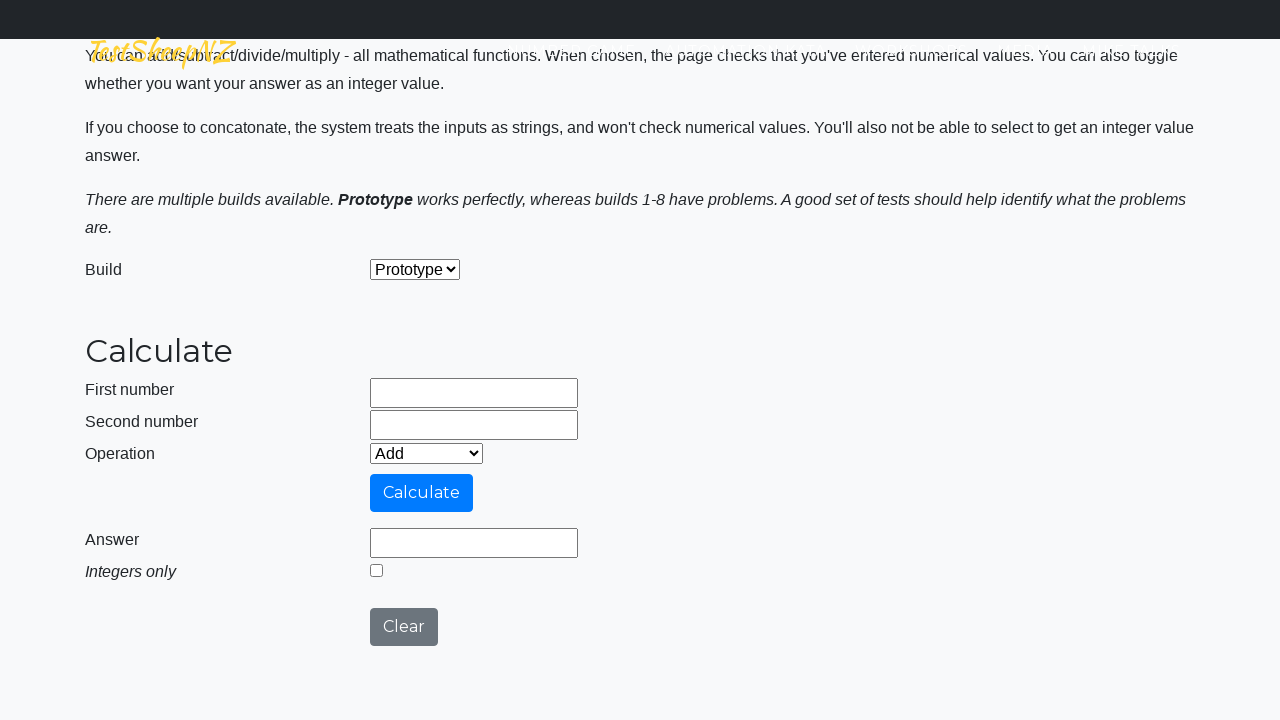

Entered first number '2' in number1Field on #number1Field
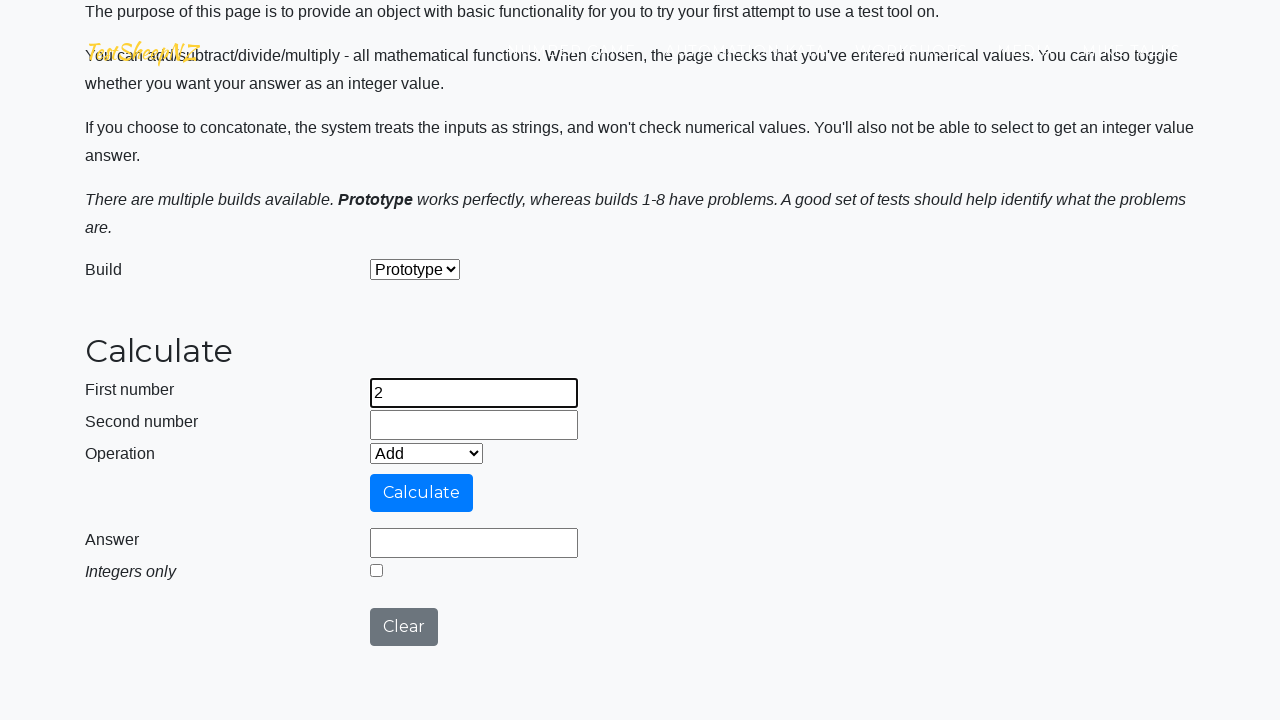

Entered second number '3' in number2Field on #number2Field
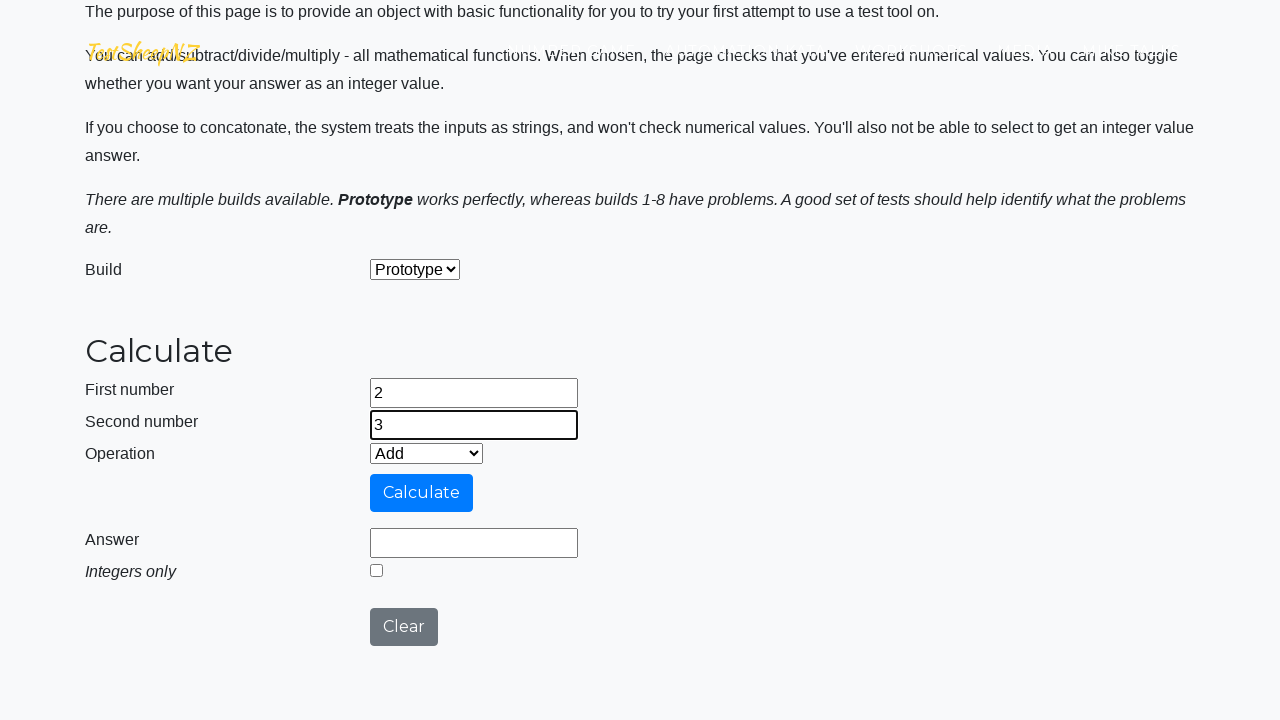

Selected 'Add' operation from dropdown on #selectOperationDropdown
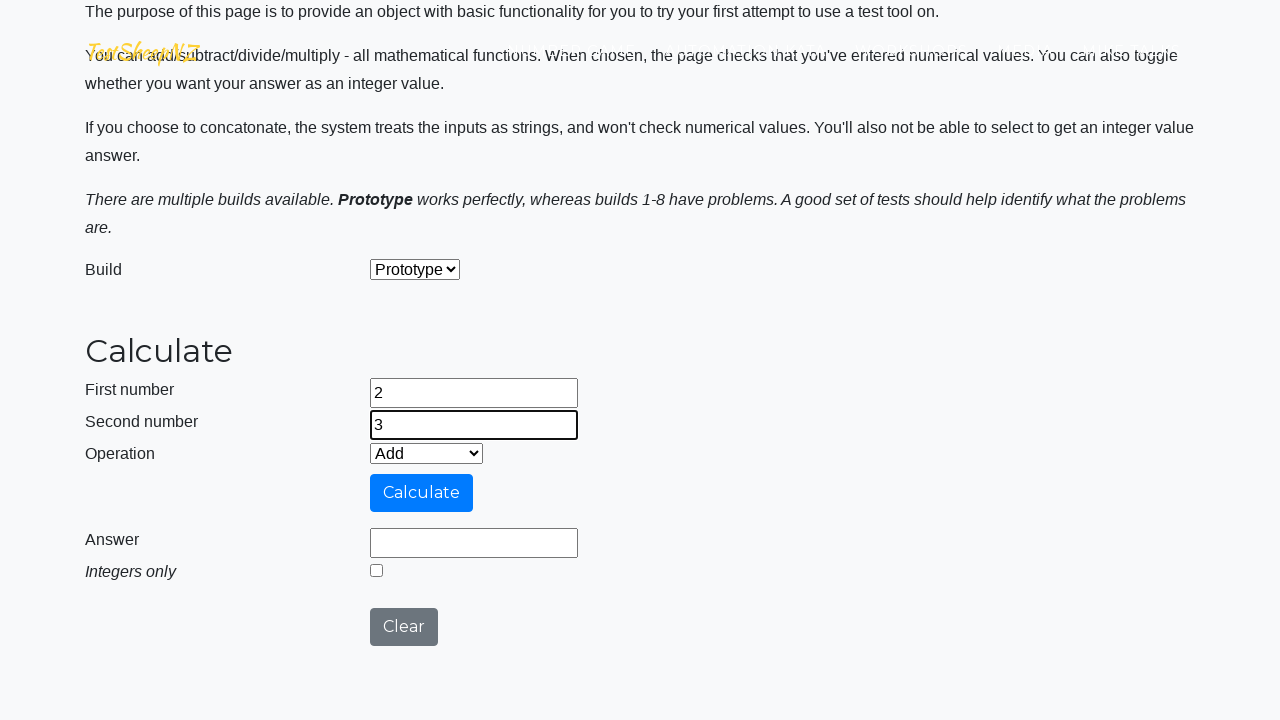

Clicked calculate button to perform addition at (422, 493) on #calculateButton
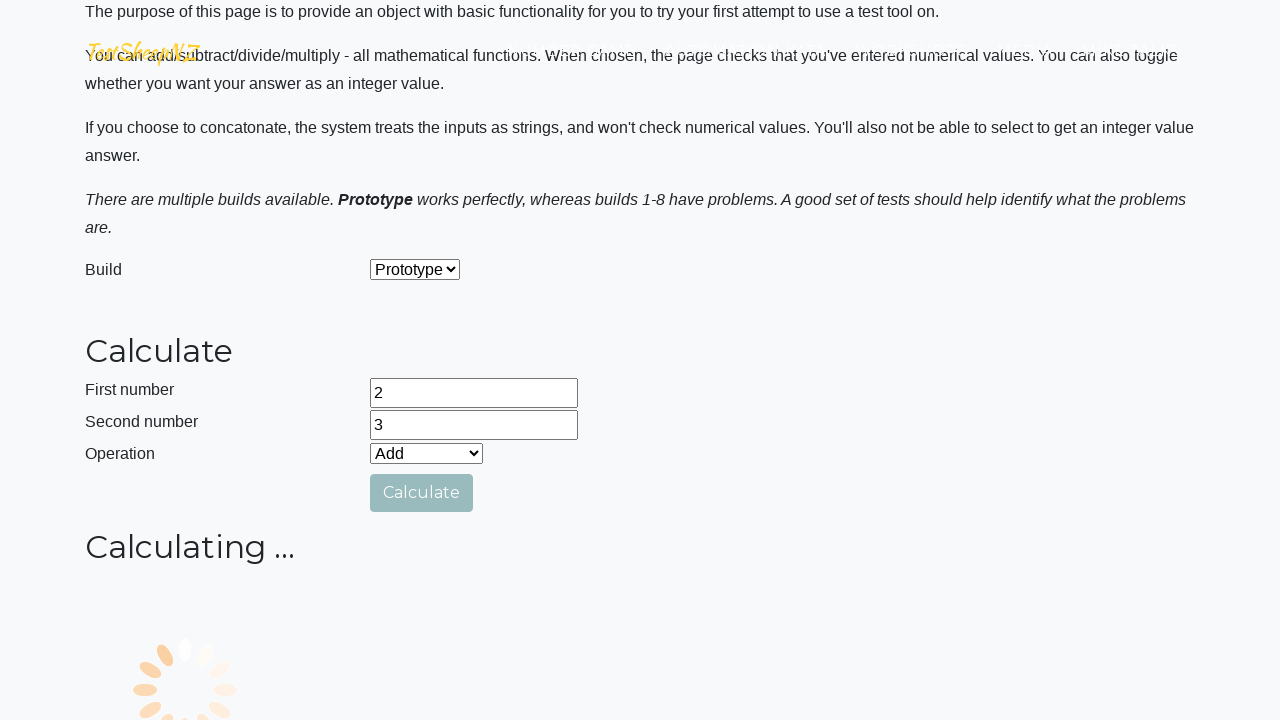

Result field appeared with calculation result
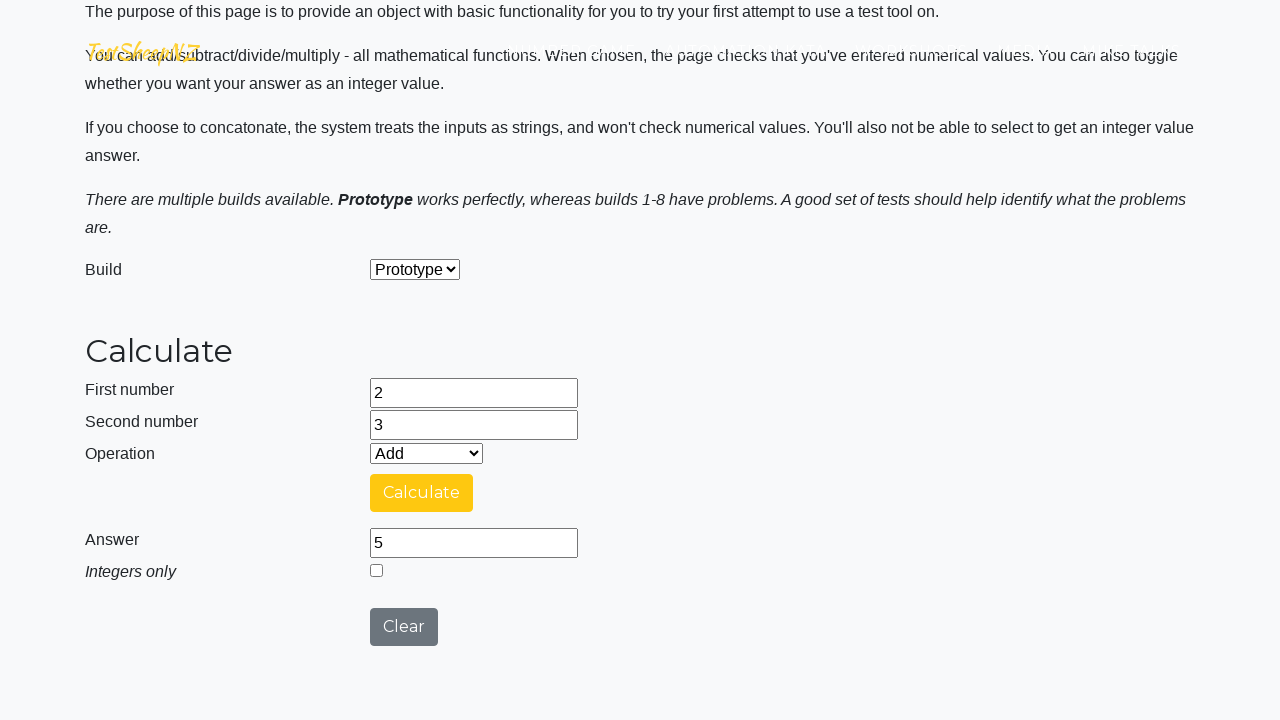

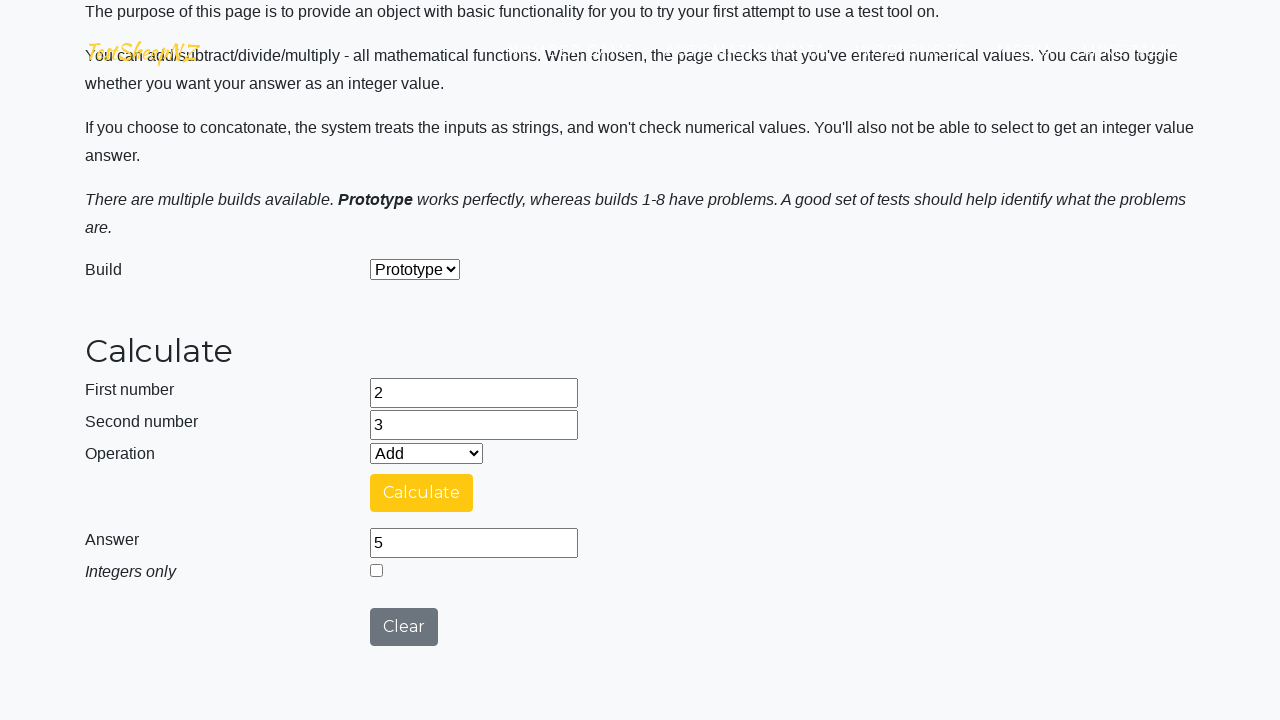